Tests the Austin TX public permit search portal by searching for a permit number, opening the detail view, and navigating through the Folder Details, Property Details, and People Details tabs to verify content loads correctly.

Starting URL: https://abc.austintexas.gov/citizenportal/app/public-search

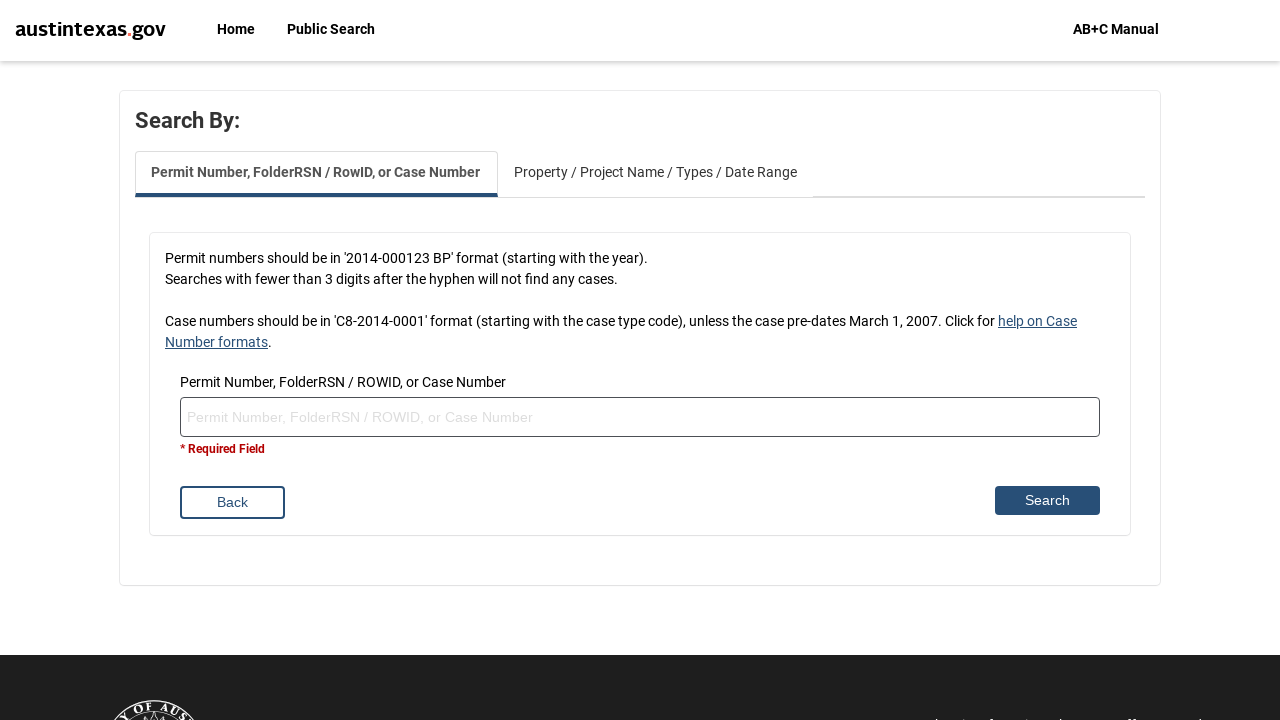

Search field became visible
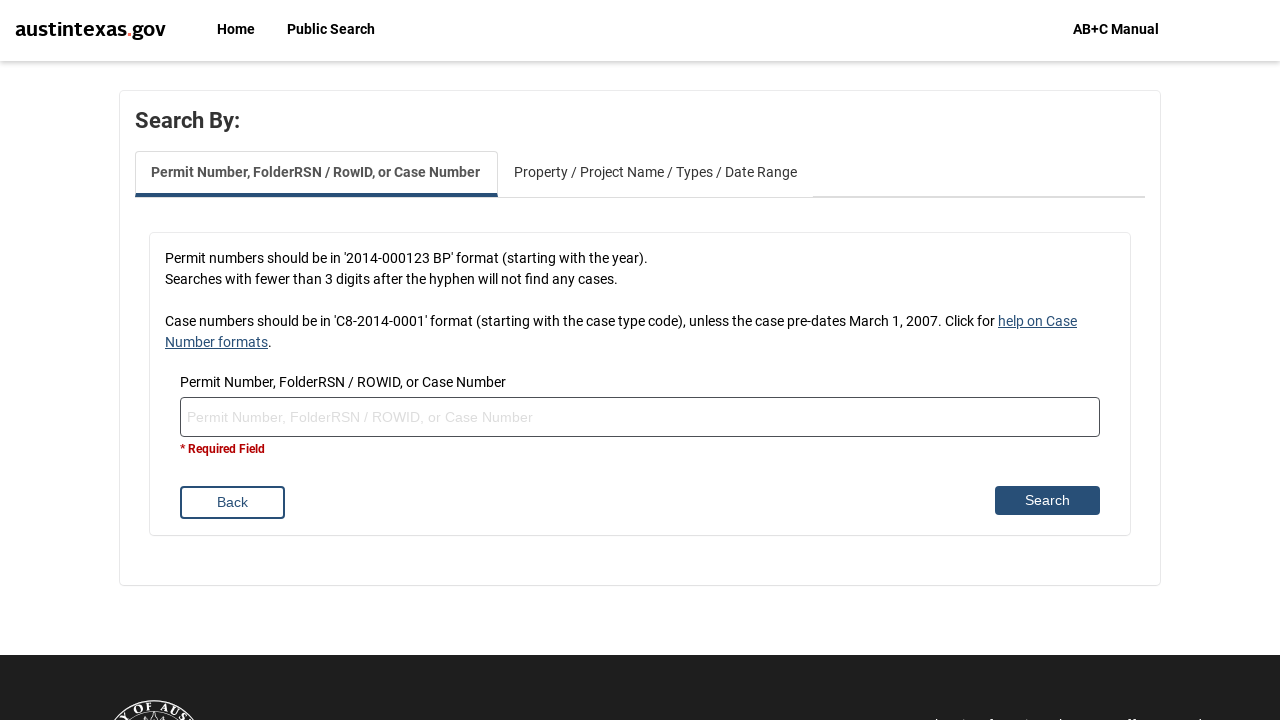

Filled search field with permit number '2024-012345' on #searchTerm_ID >> internal:or="input[name=\"searchTerm\"]"
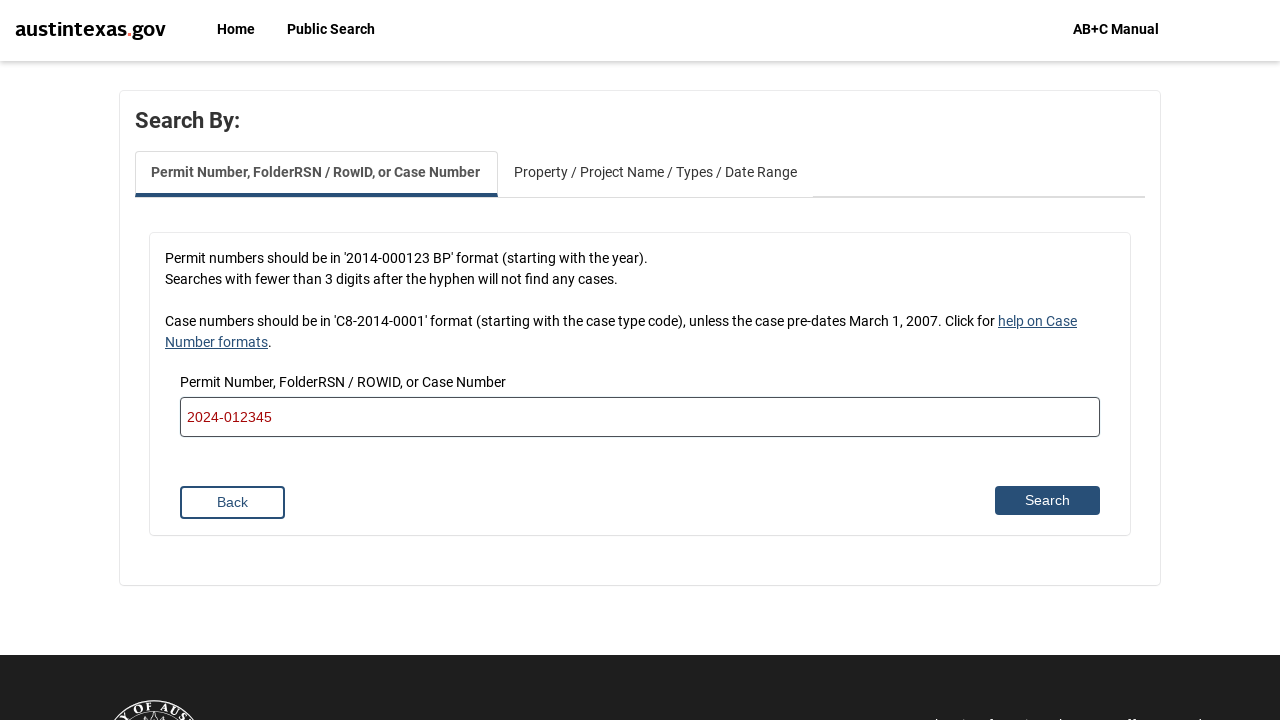

Clicked Search button at (1048, 500) on internal:role=button[name=/^Search$/i] >> internal:or="button[title=\"Search\"]"
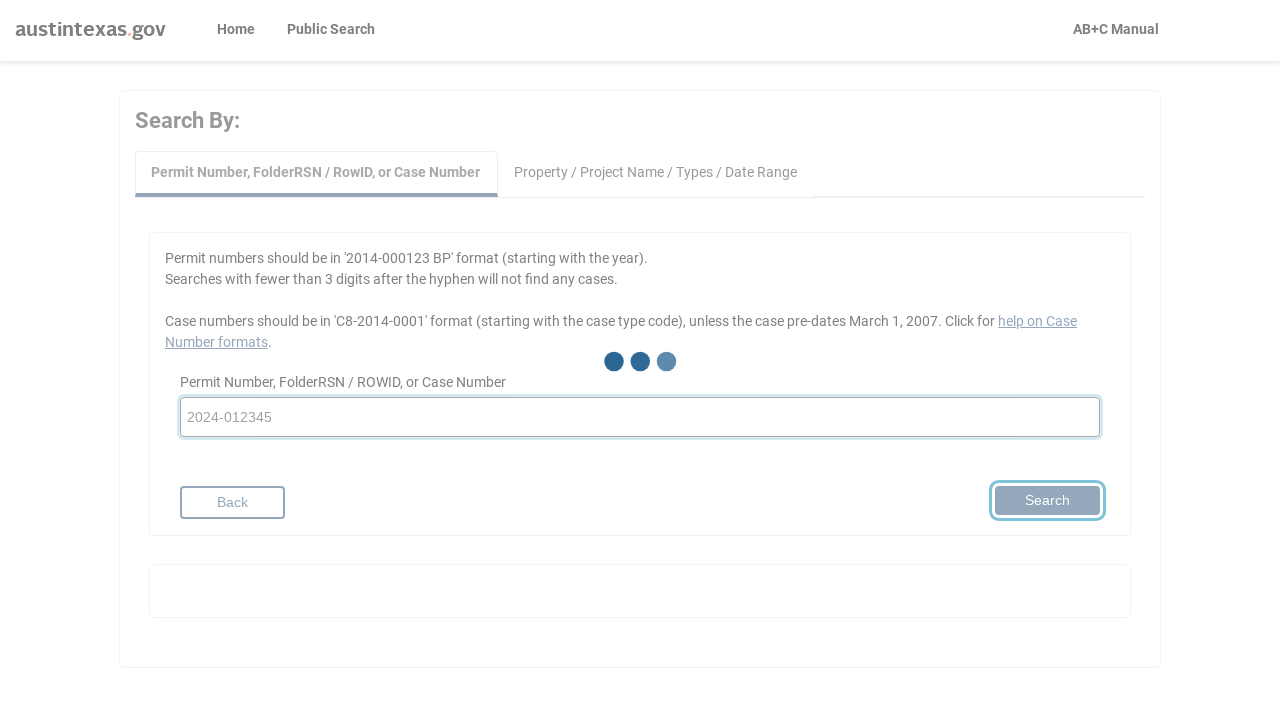

Page finished loading after search
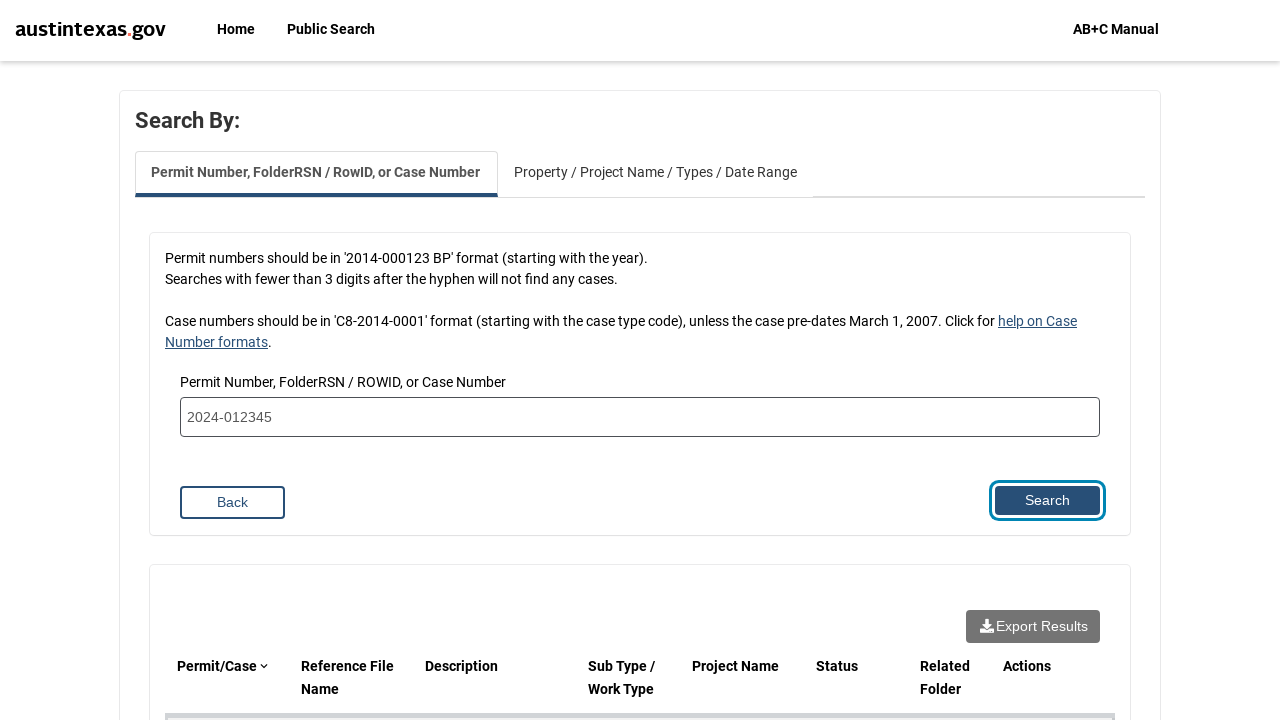

Search results card became visible
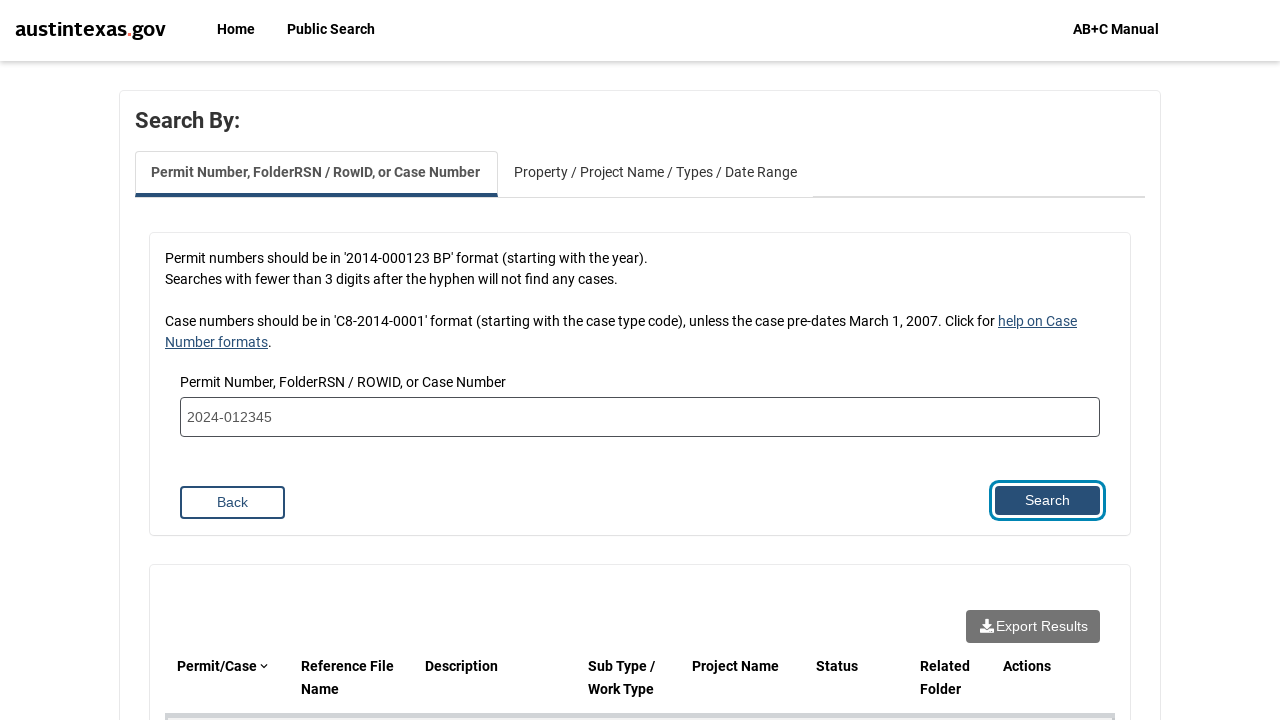

Clicked Detail button to open permit details at (1054, 360) on div.datatable-row-center.datatable-row-group >> button[title="Detail"] >> nth=0
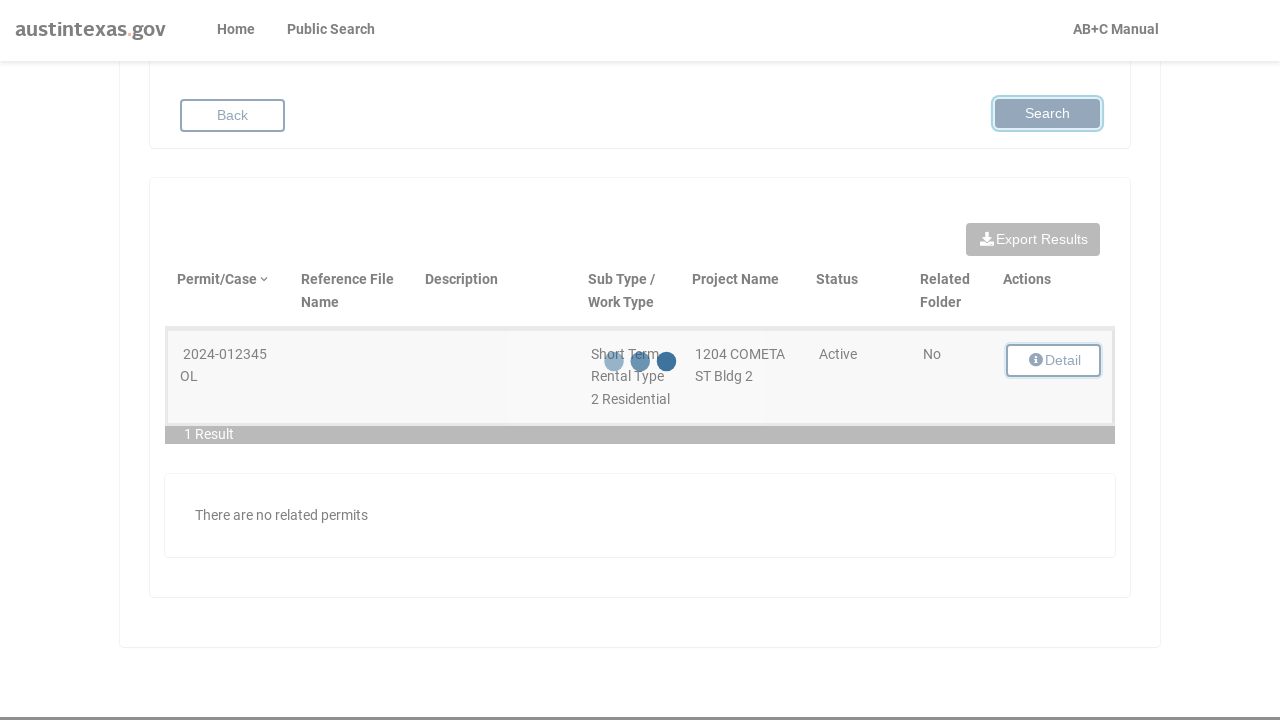

Permit detail page loaded
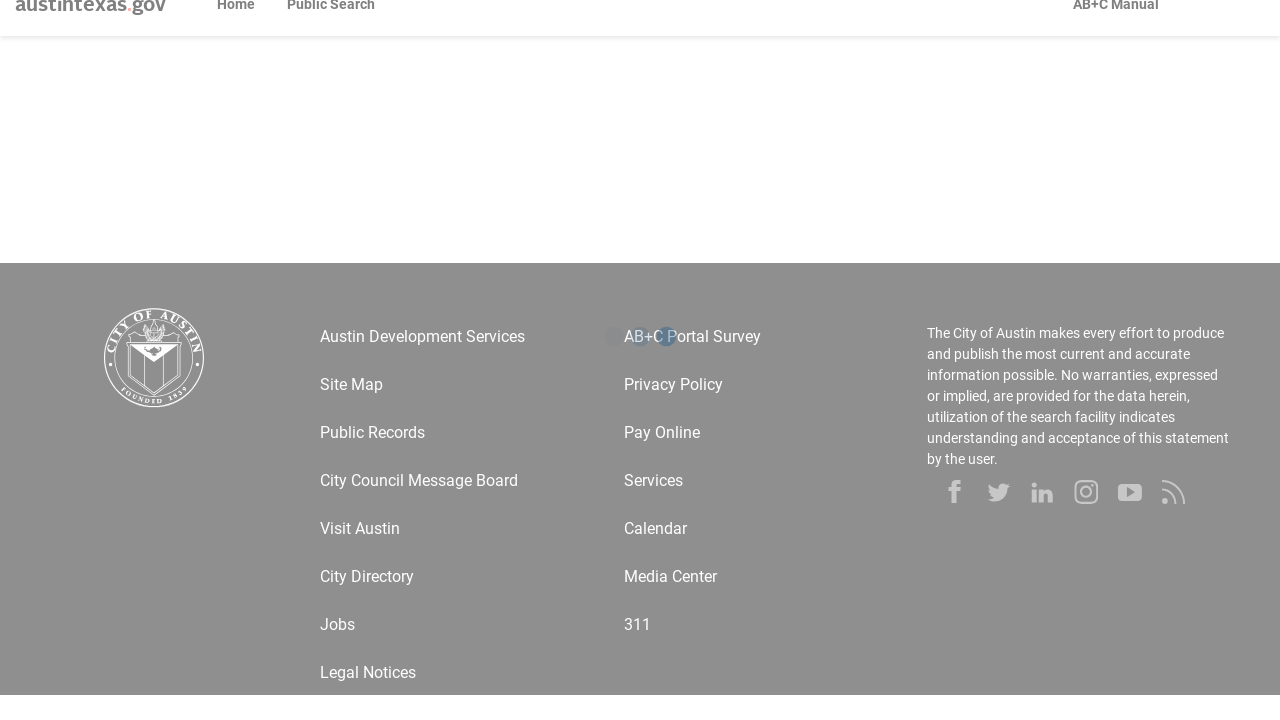

Folder Details tab is visible
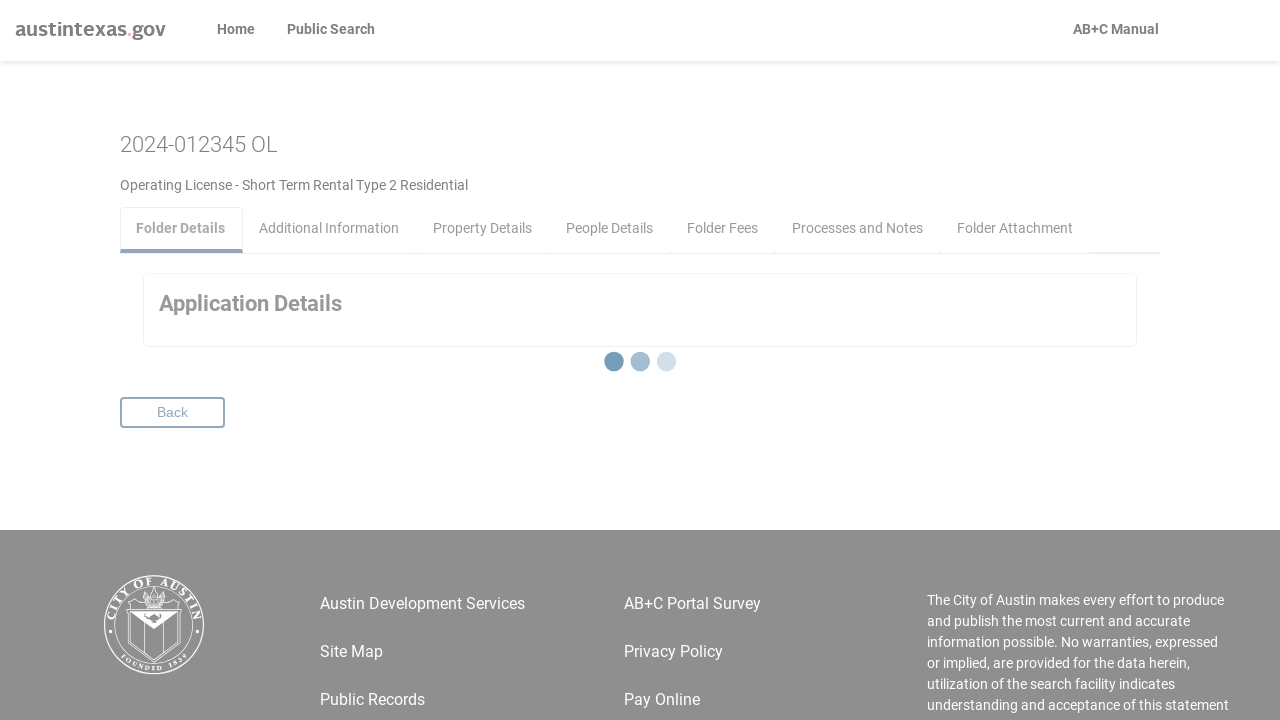

Clicked Property Details tab at (482, 230) on a.nav-link[title="Property Details"]
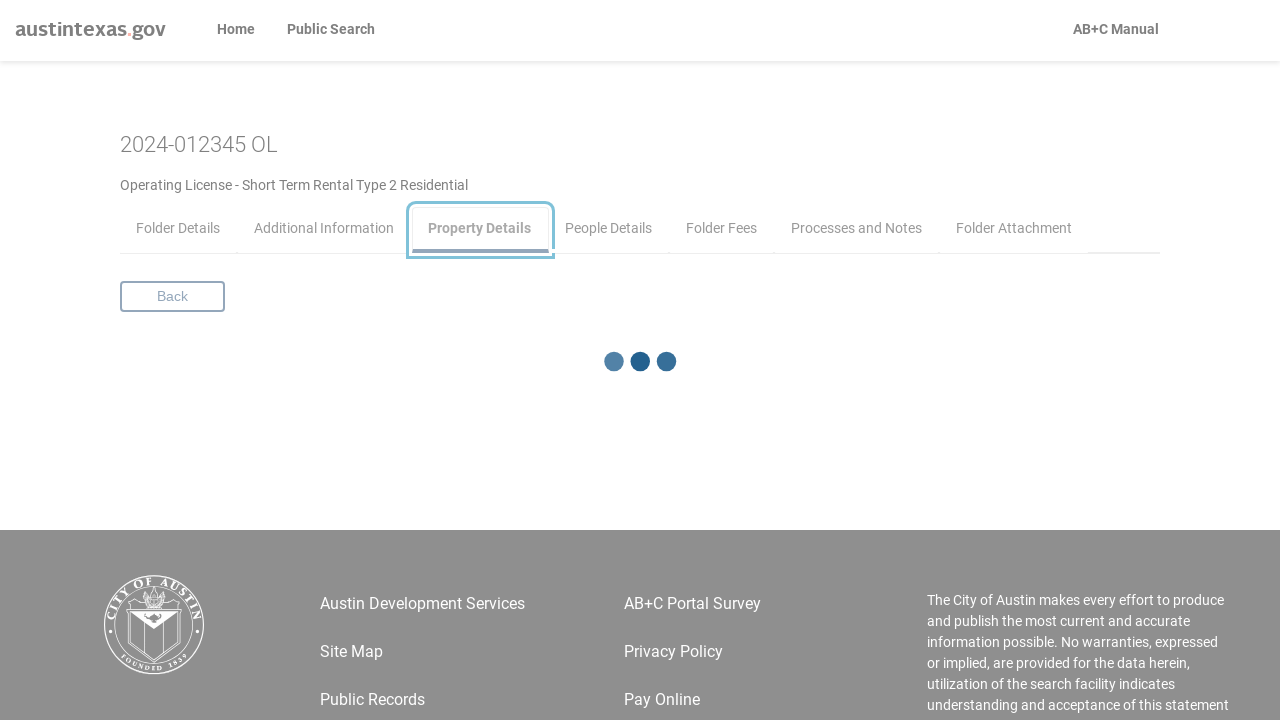

Property Details tab content loaded with linked addresses
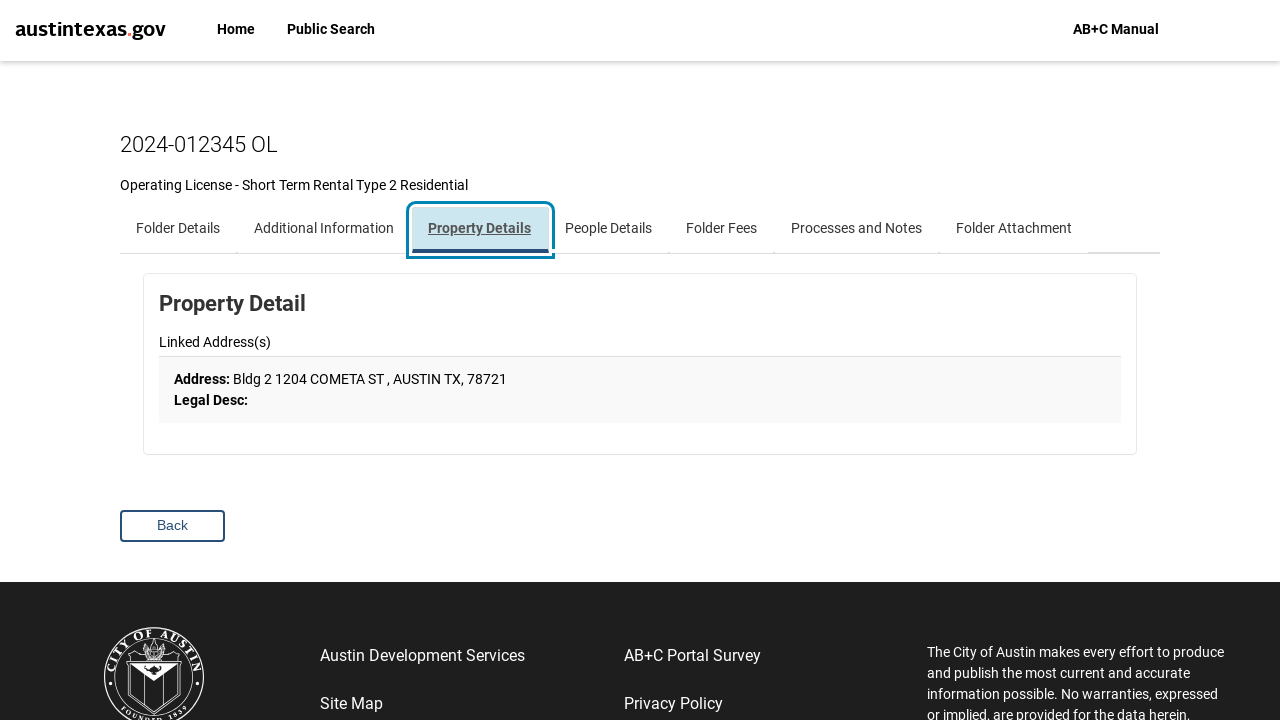

Clicked People Details tab at (608, 230) on internal:role=tab[name=/^People Details$/i] >> internal:or="a.nav-link[title=\"P
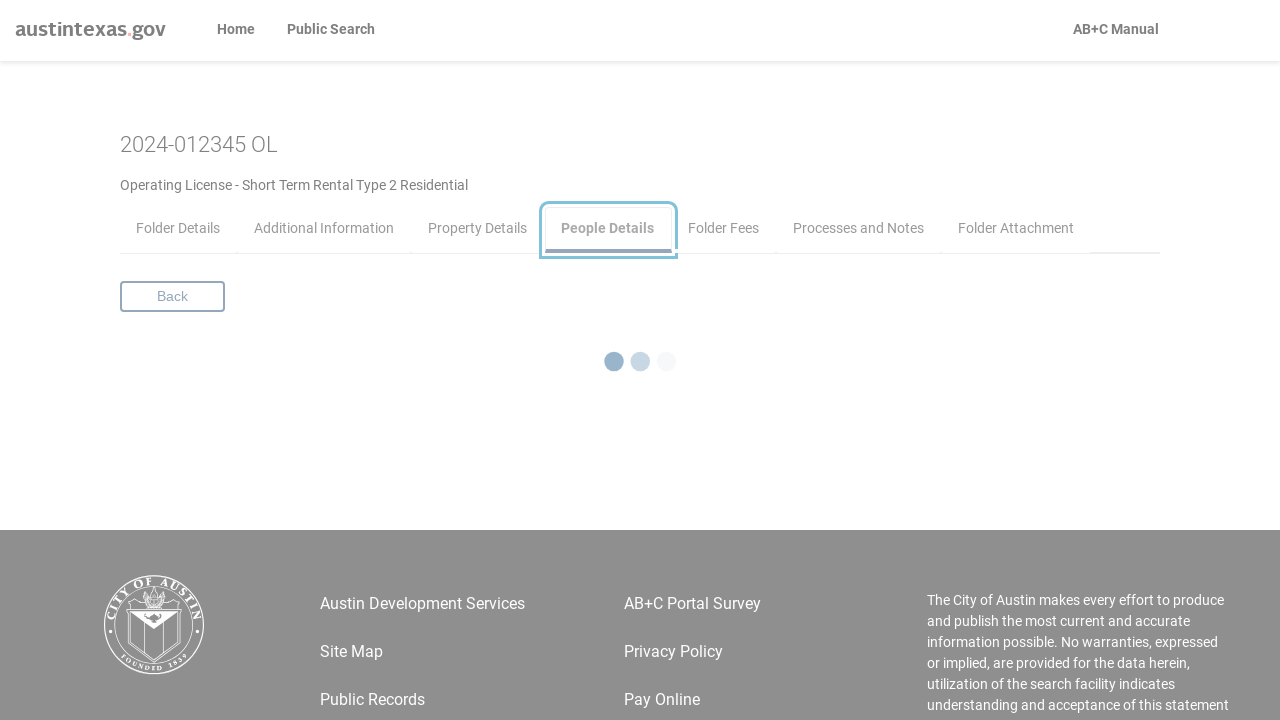

People Details tab page loaded
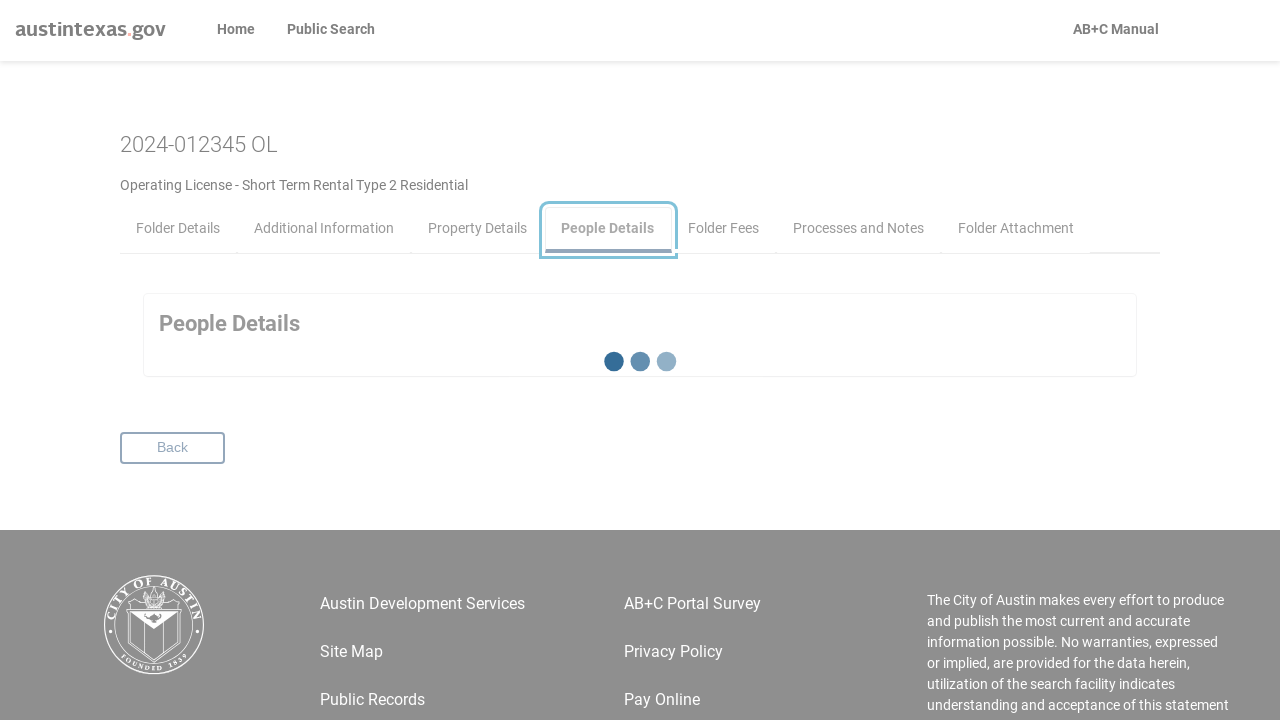

People datatable loaded with content
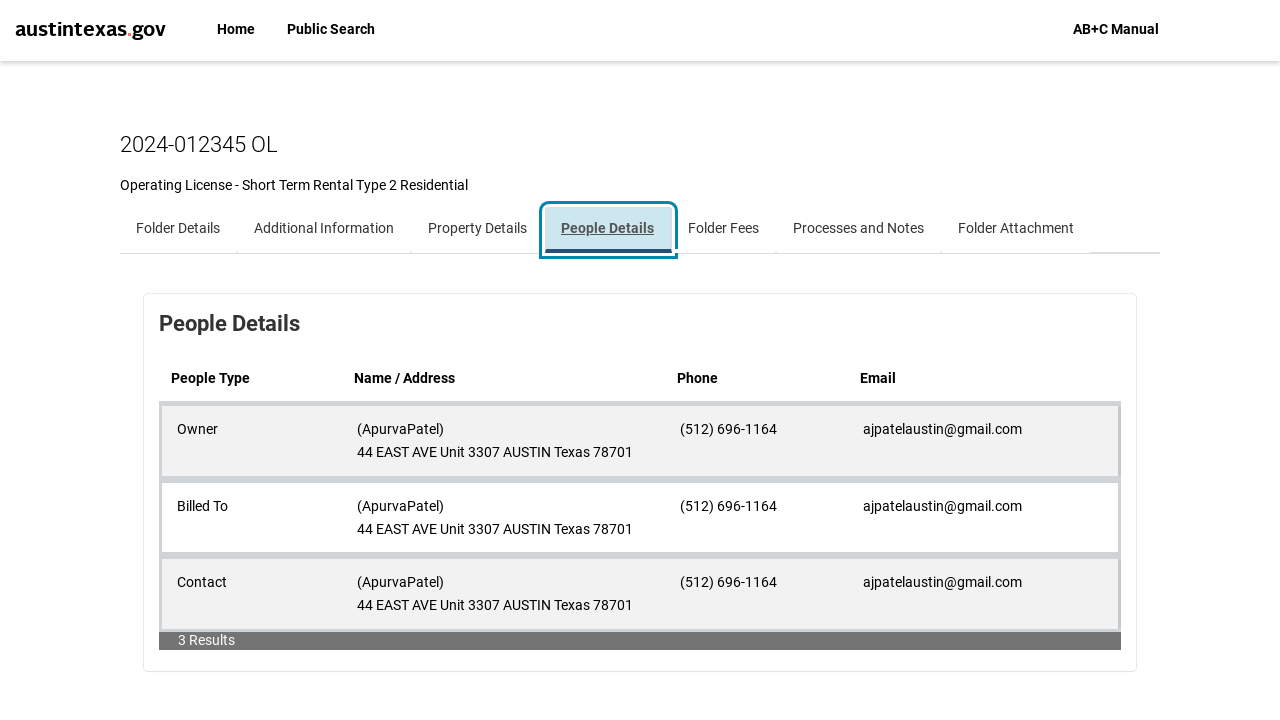

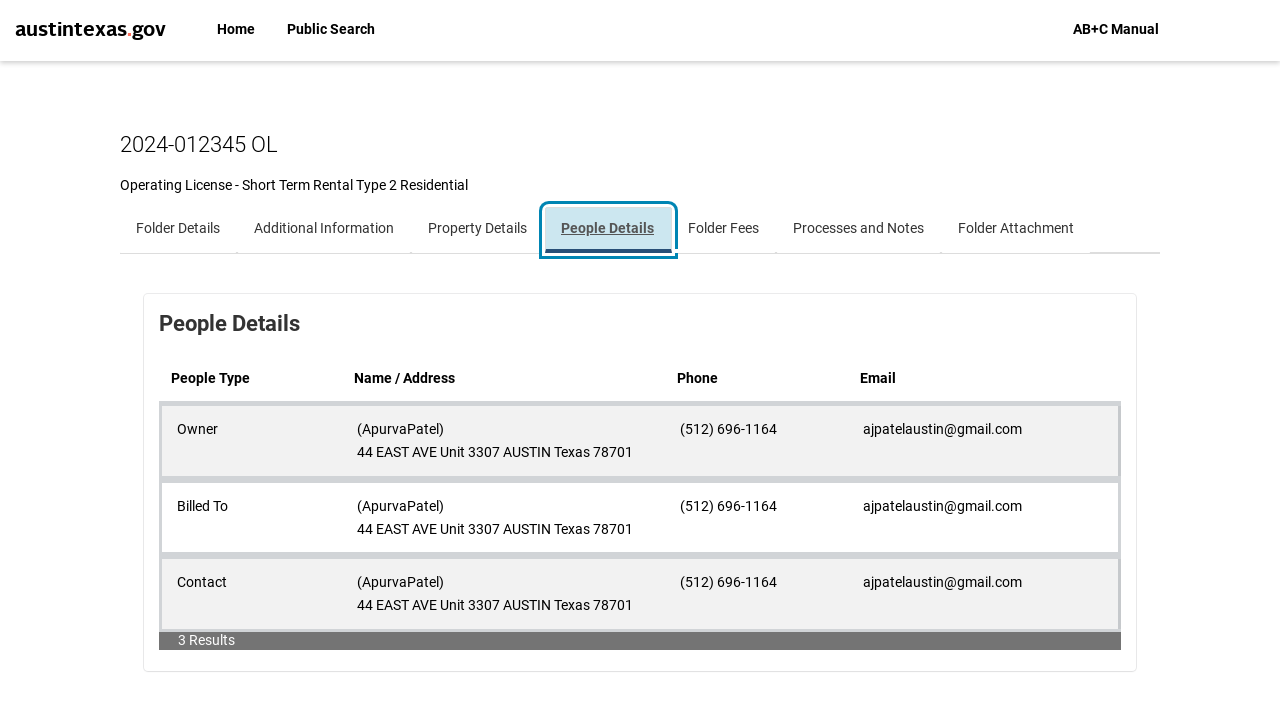